Tests moving mouse to viewport coordinates

Starting URL: https://www.selenium.dev/selenium/web/mouse_interaction.html

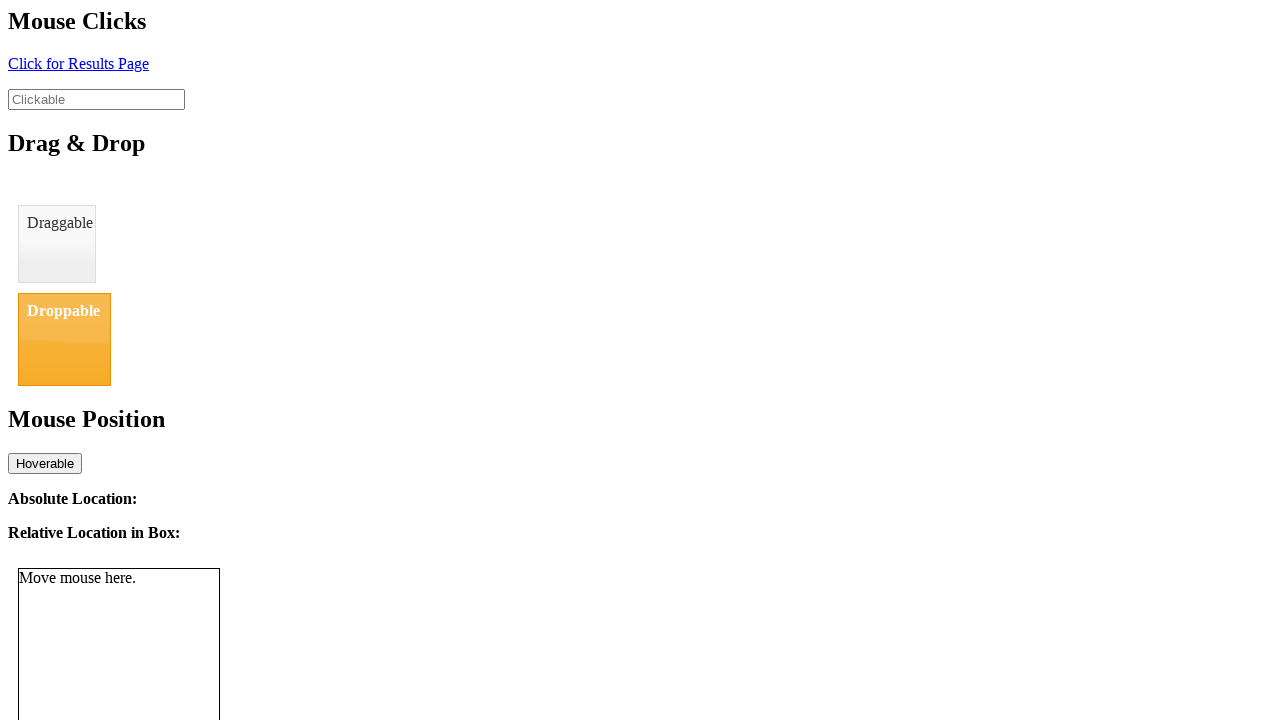

Navigated to mouse interaction test page
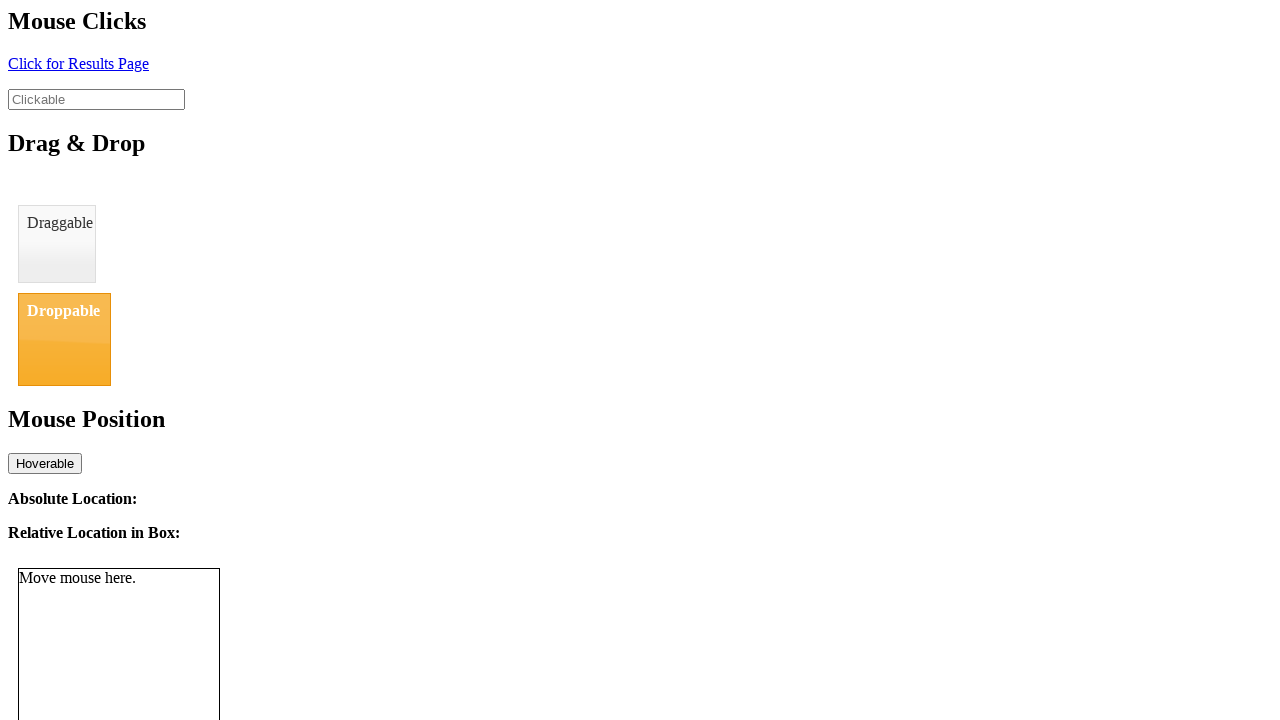

Moved mouse to viewport coordinates (8, 12) at (8, 12)
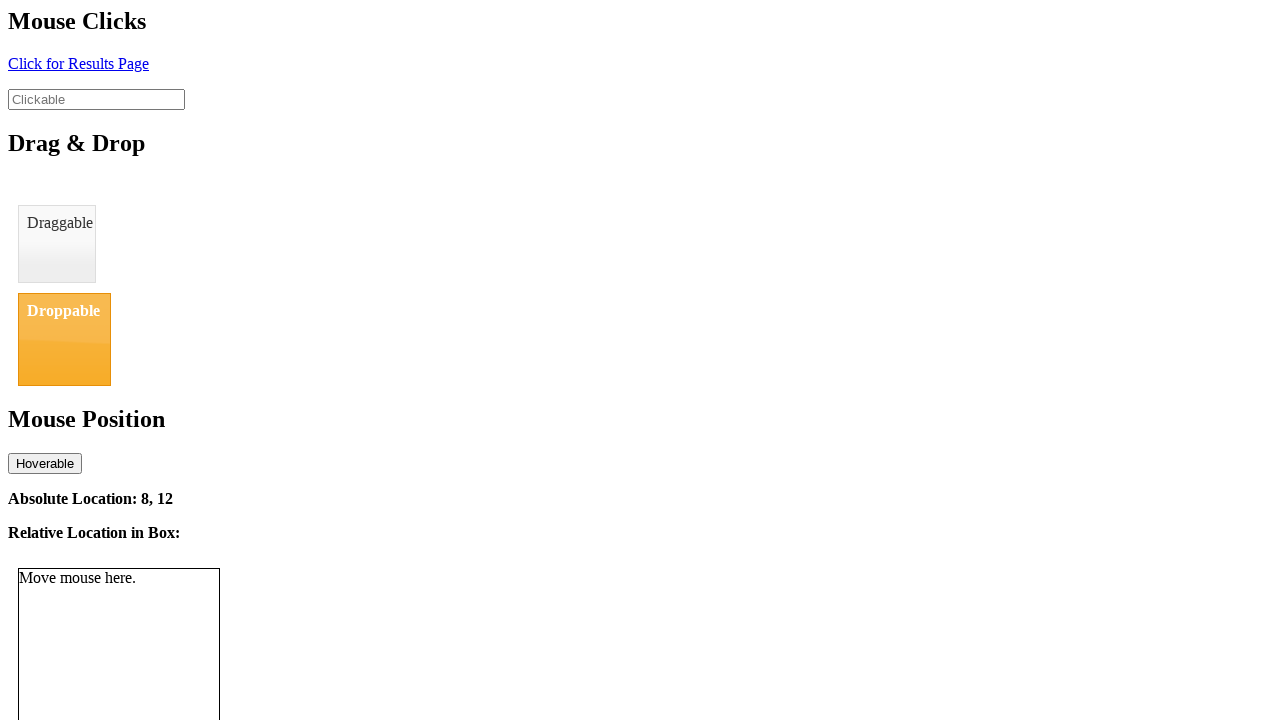

Verified absolute location element is present
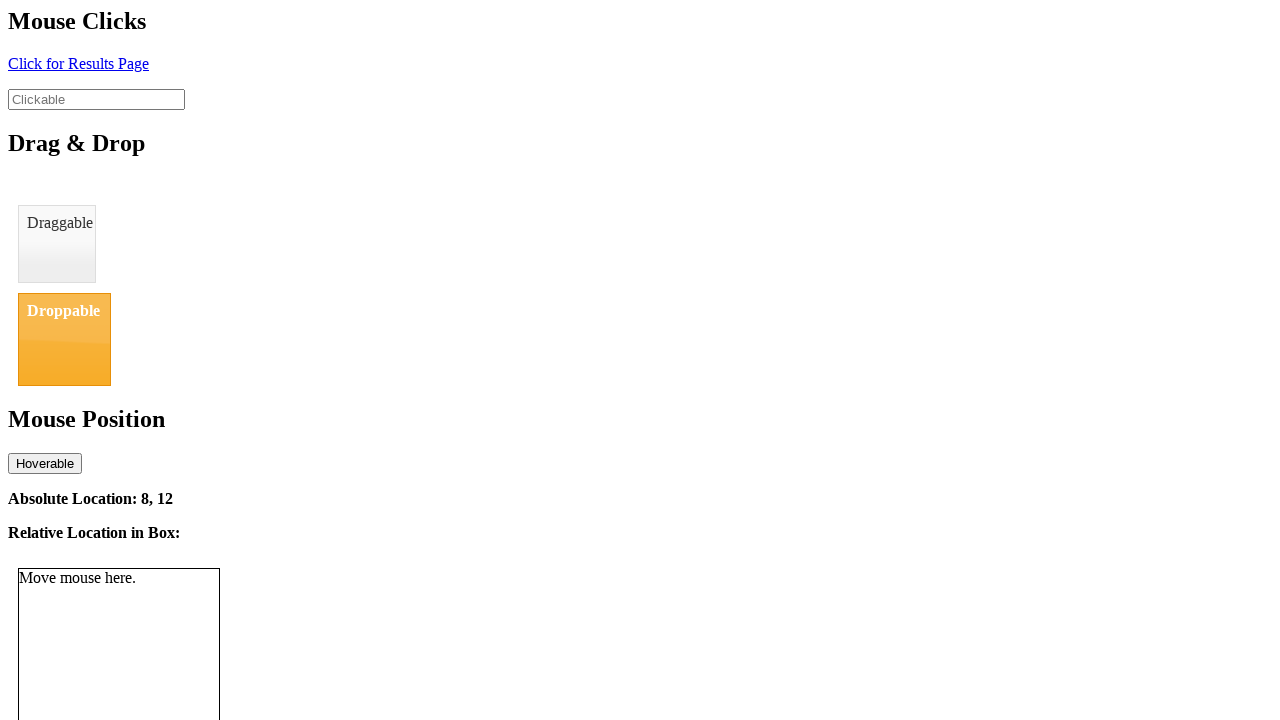

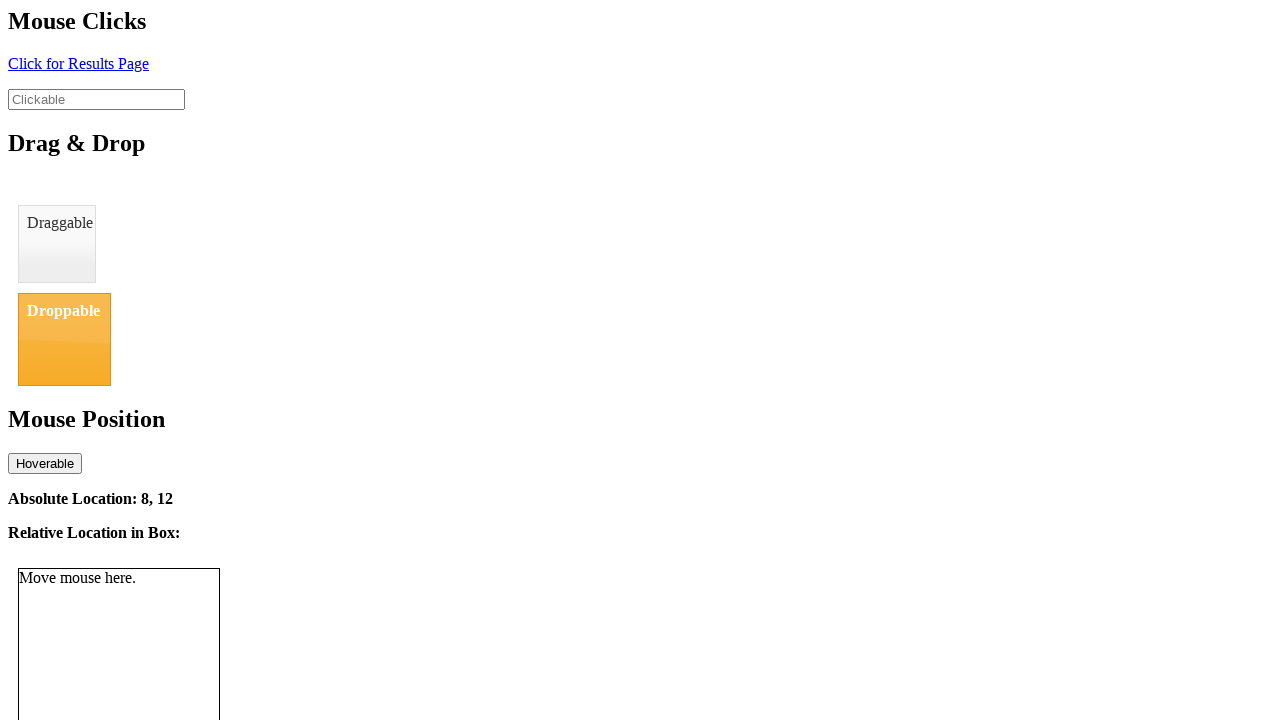